Navigates to the-internet herokuapp, verifies page elements, and clicks the first example link

Starting URL: https://the-internet.herokuapp.com/

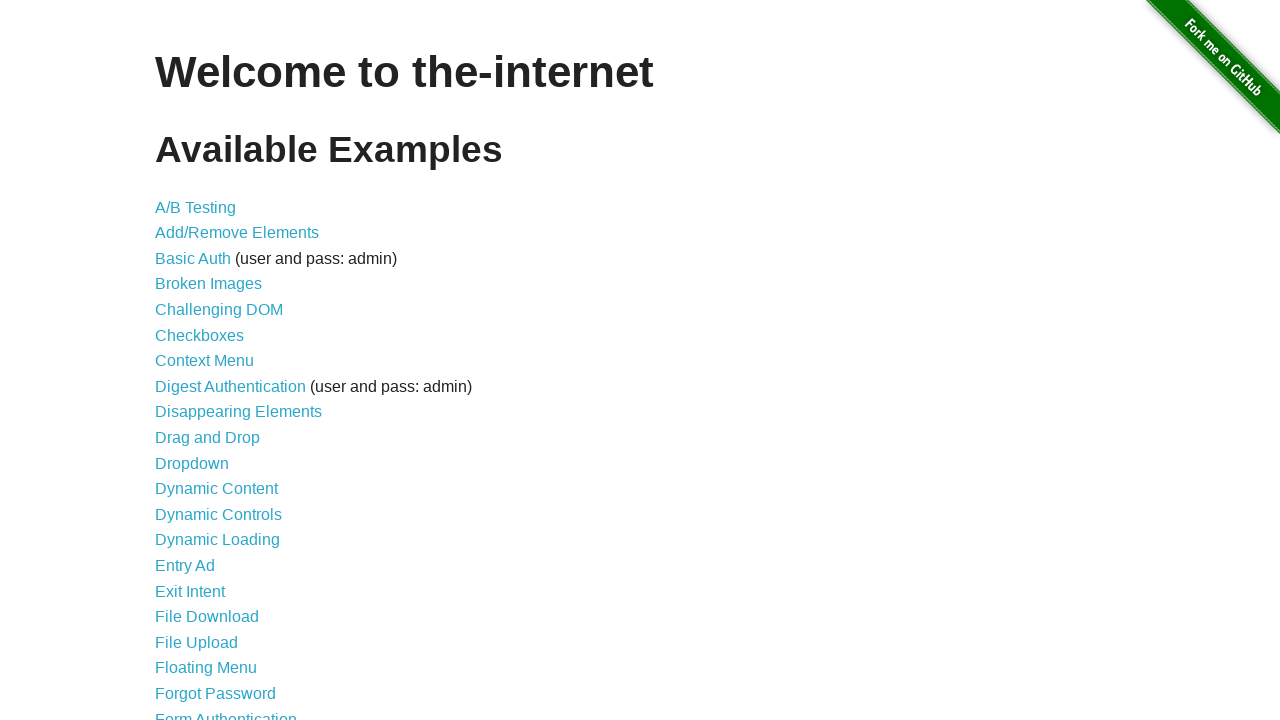

Page header loaded
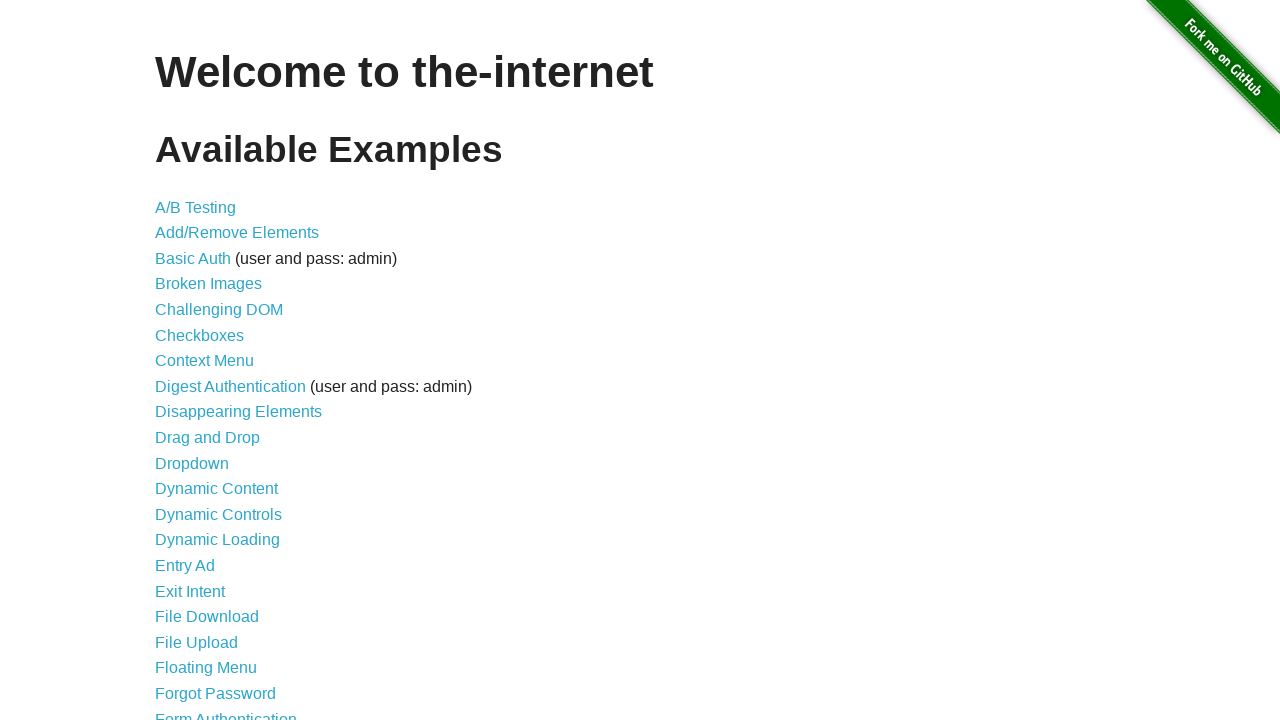

List of example links loaded
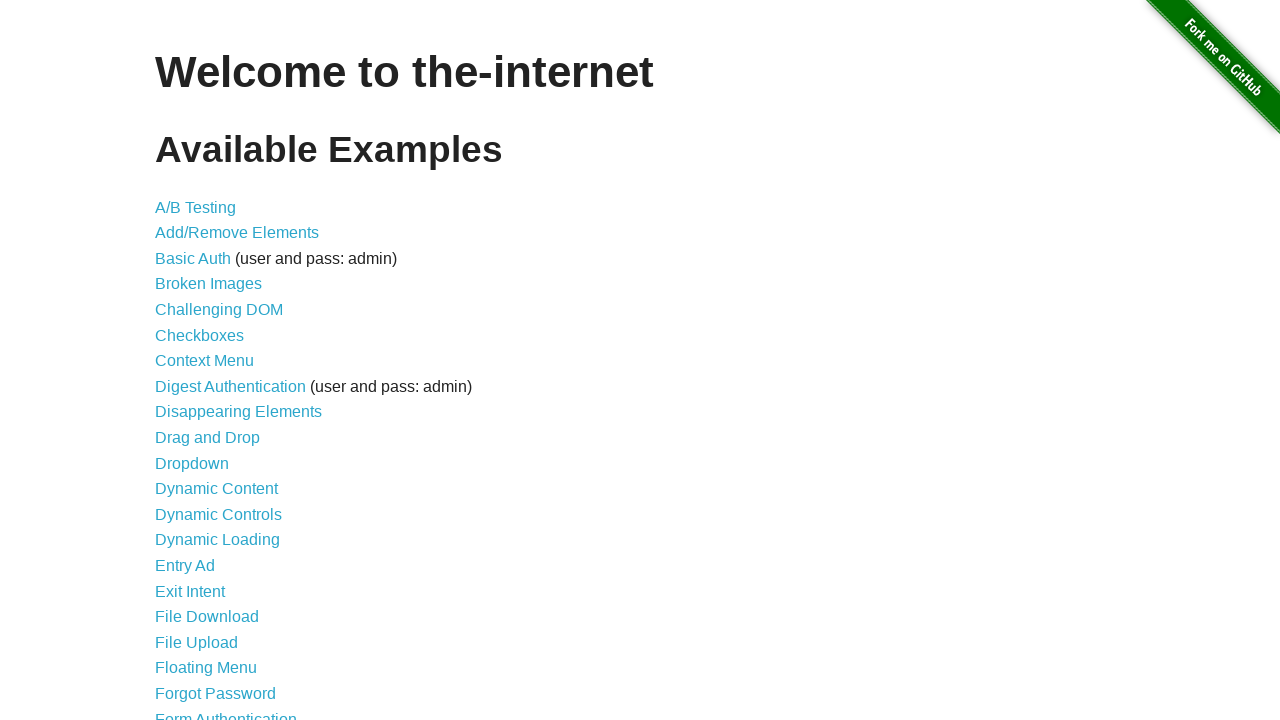

Clicked the first example link at (196, 207) on ul > li:first-child a
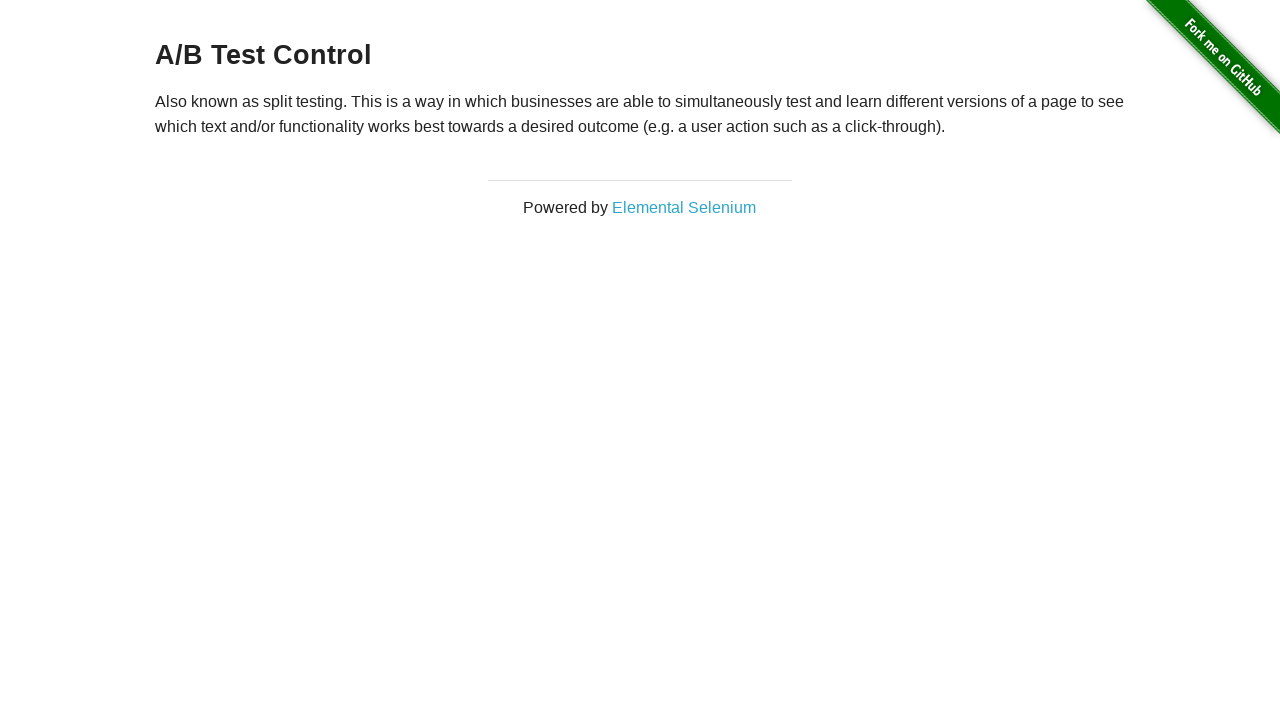

New page loaded after clicking example link
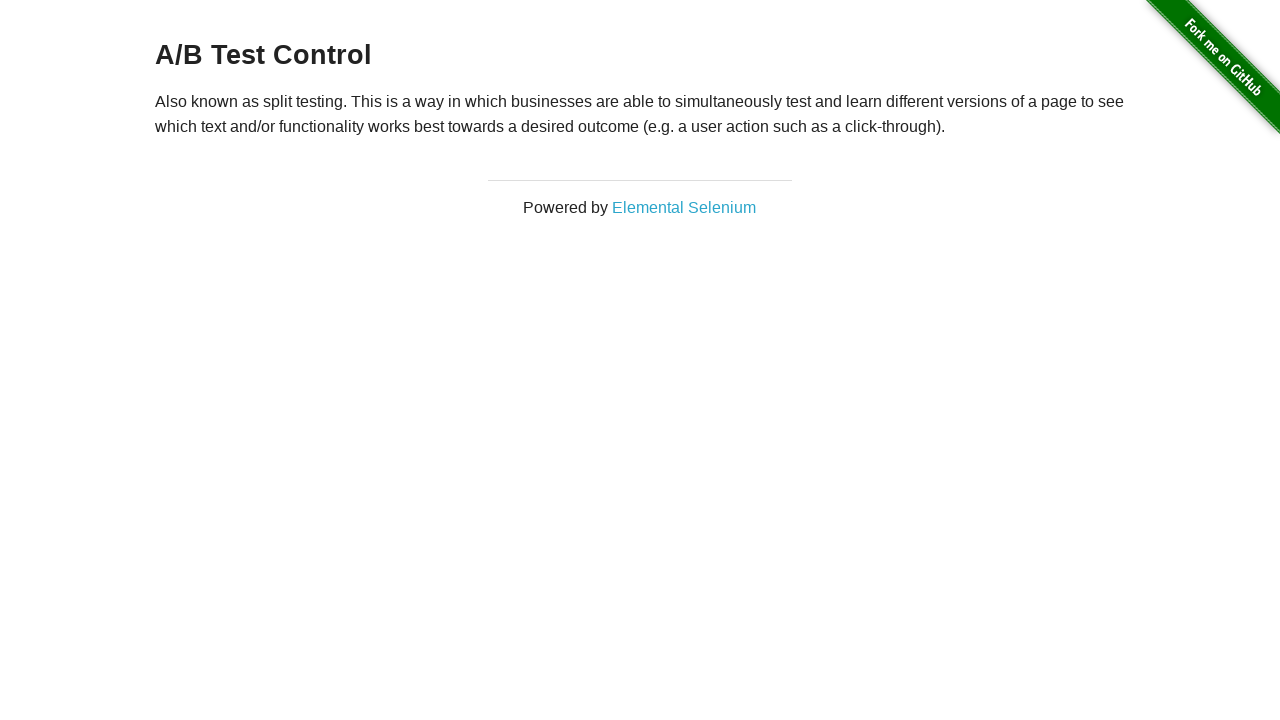

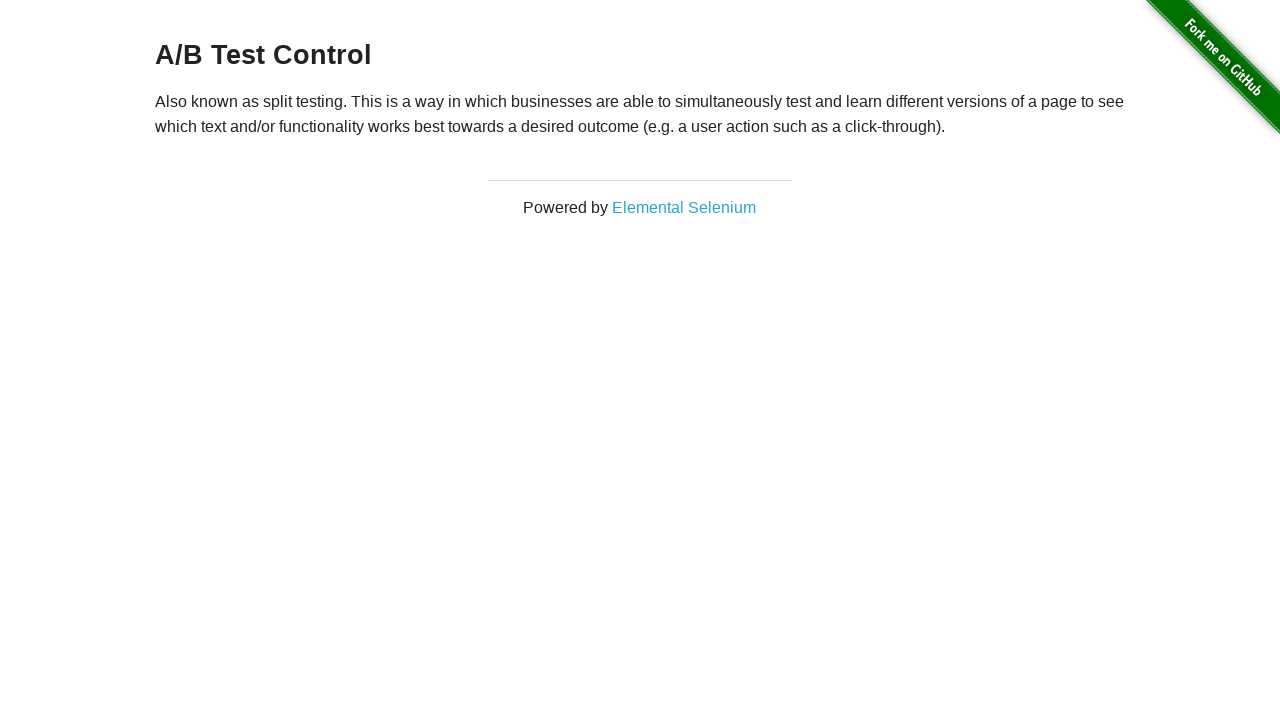